Tests text input functionality by entering text into a text field and verifying it was entered correctly

Starting URL: https://www.selenium.dev/selenium/web/web-form.html

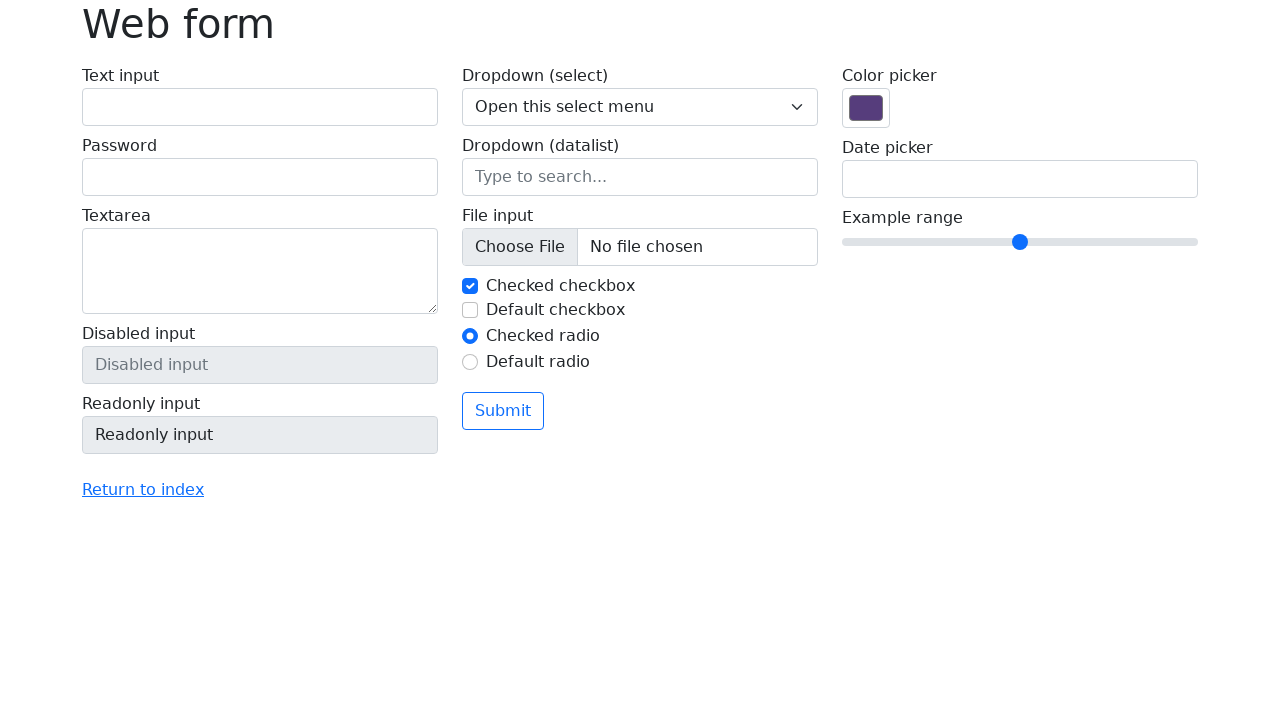

Filled text input field with 'Hello, Selenium!' on input#my-text-id
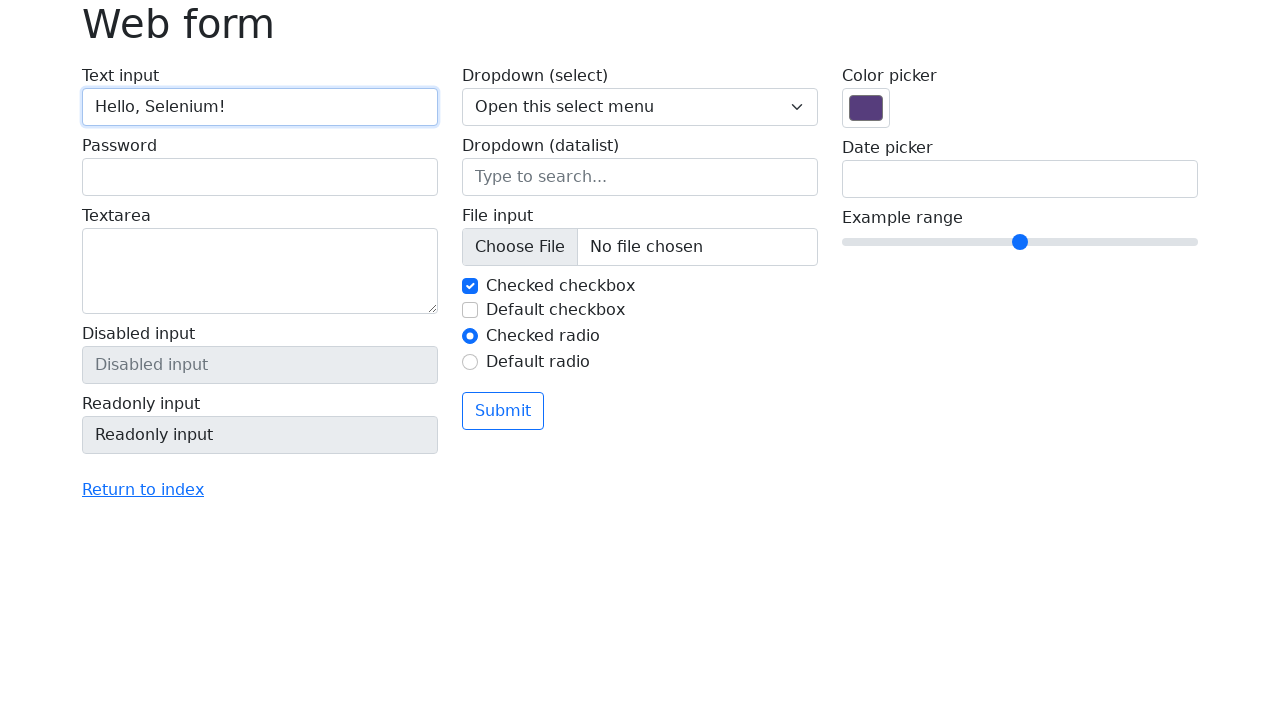

Verified text input field contains 'Hello, Selenium!'
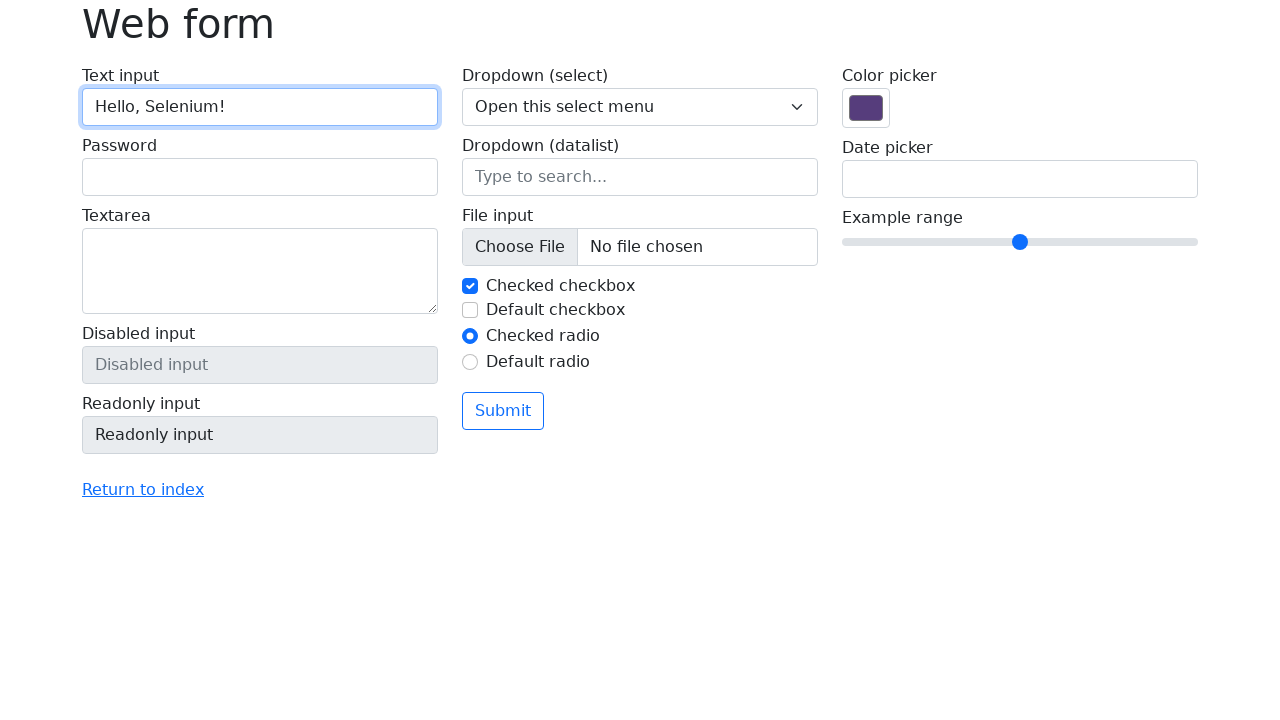

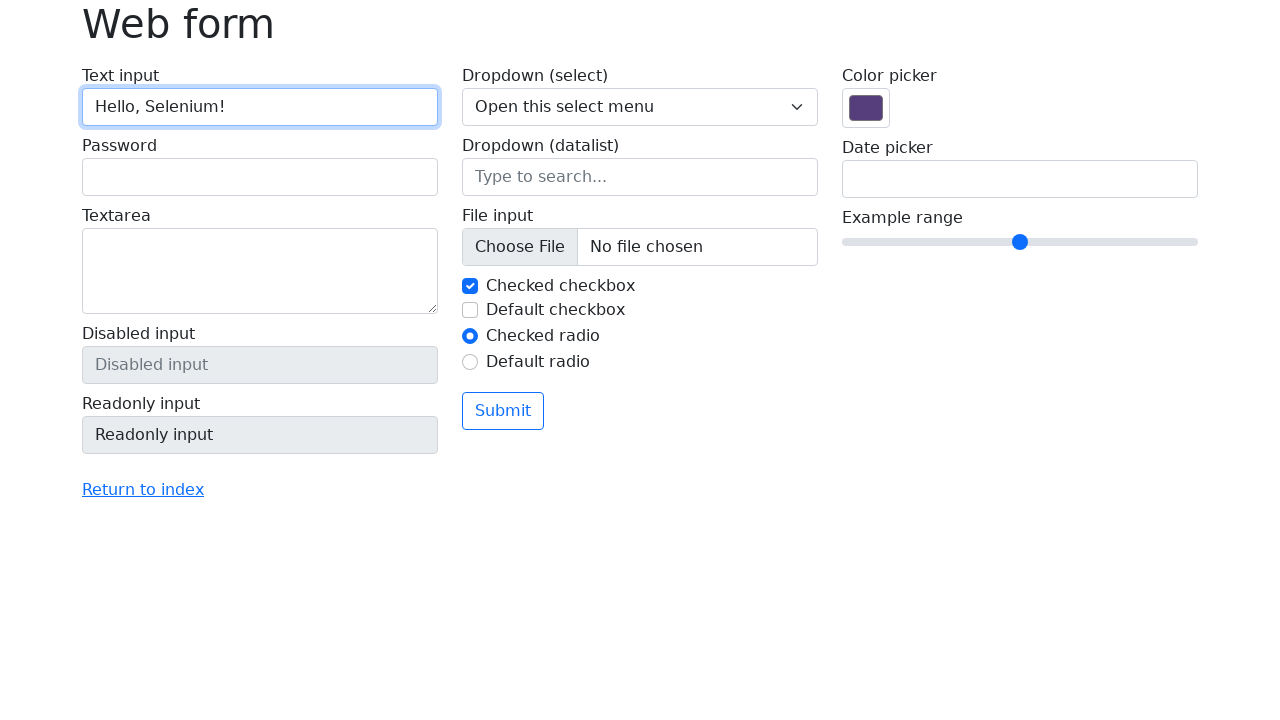